Tests auto-suggestive dropdown functionality by typing partial text and selecting a matching option from the suggestions

Starting URL: https://rahulshettyacademy.com/dropdownsPractise/

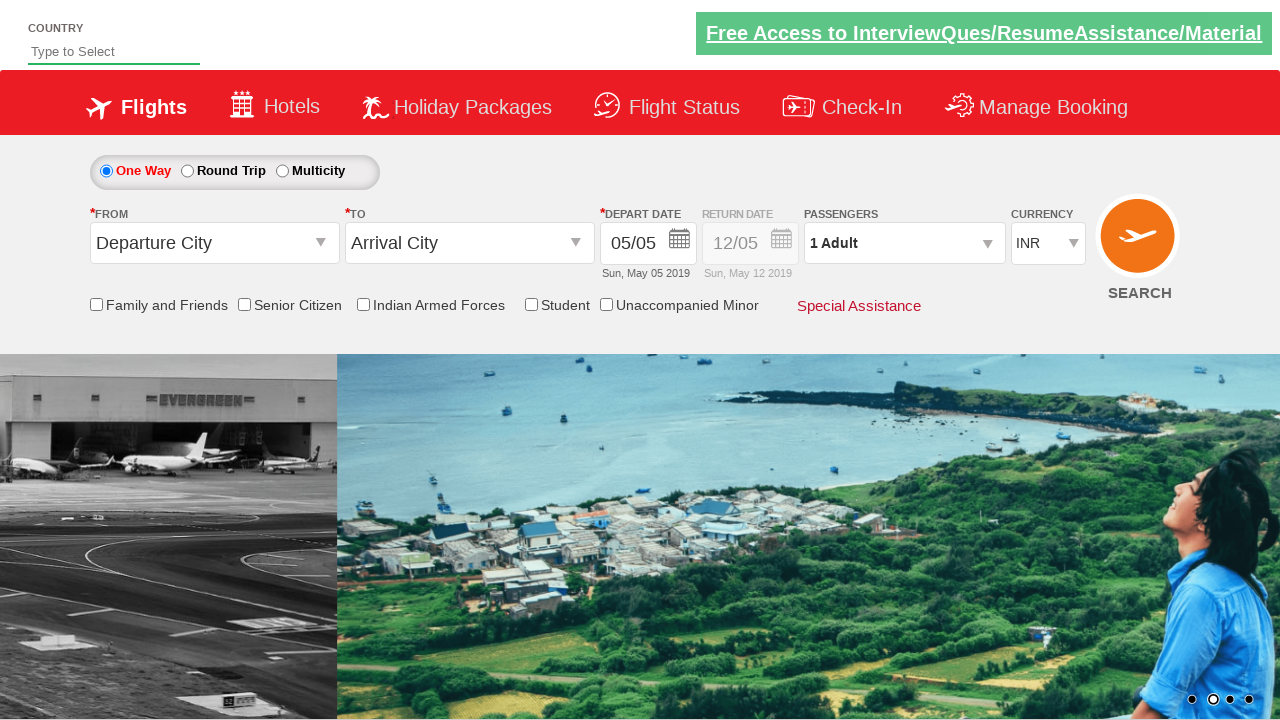

Navigated to auto-suggestive dropdown practice page
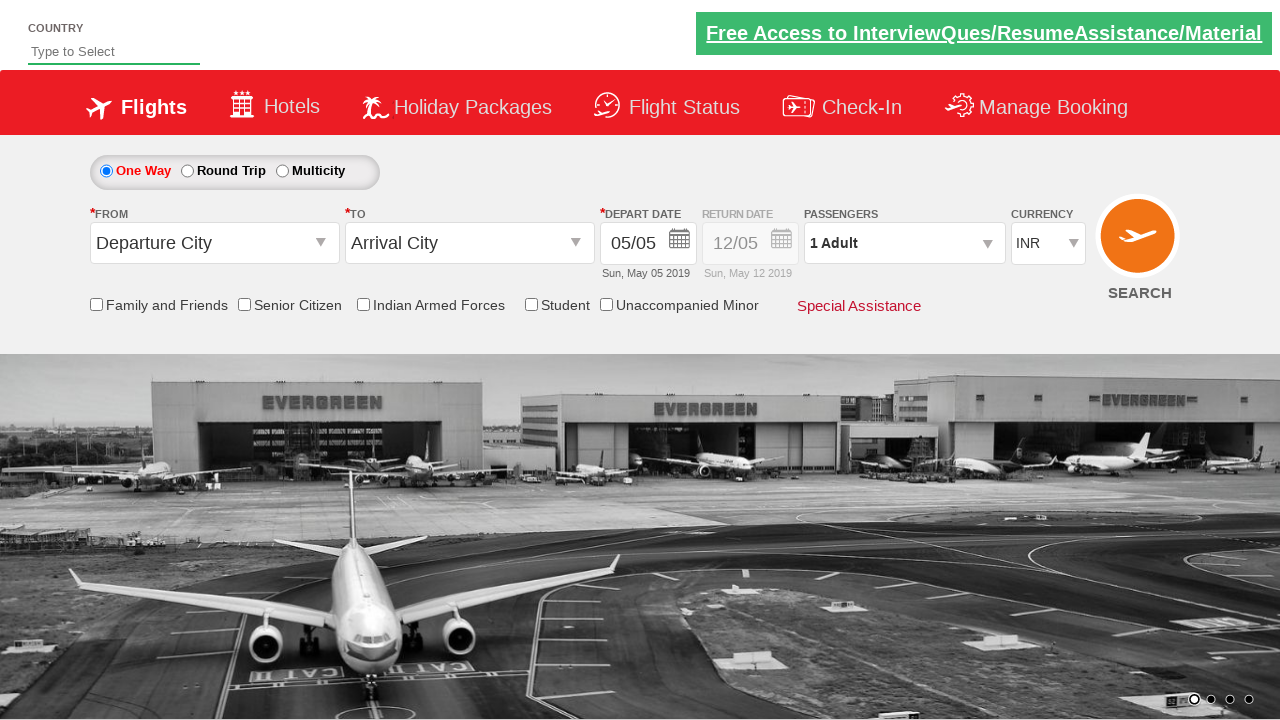

Typed 'ind' in the auto-suggest field on #autosuggest
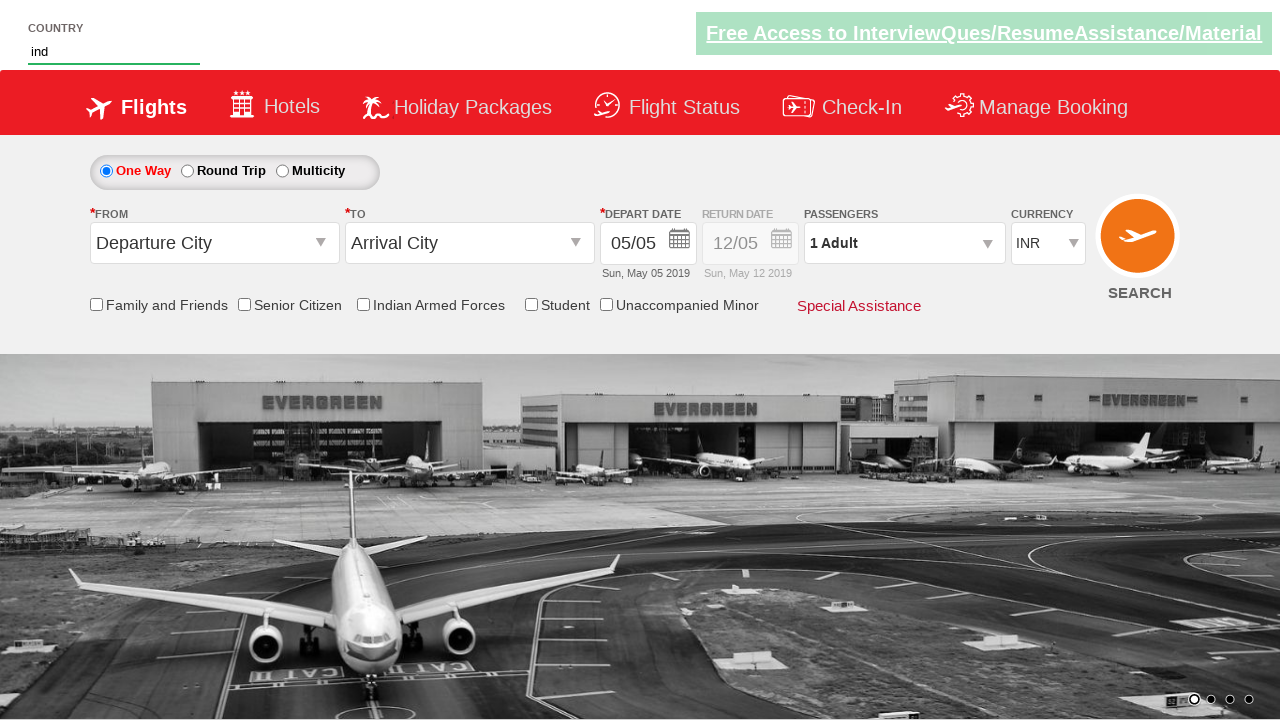

Auto-suggestion dropdown appeared with matching options
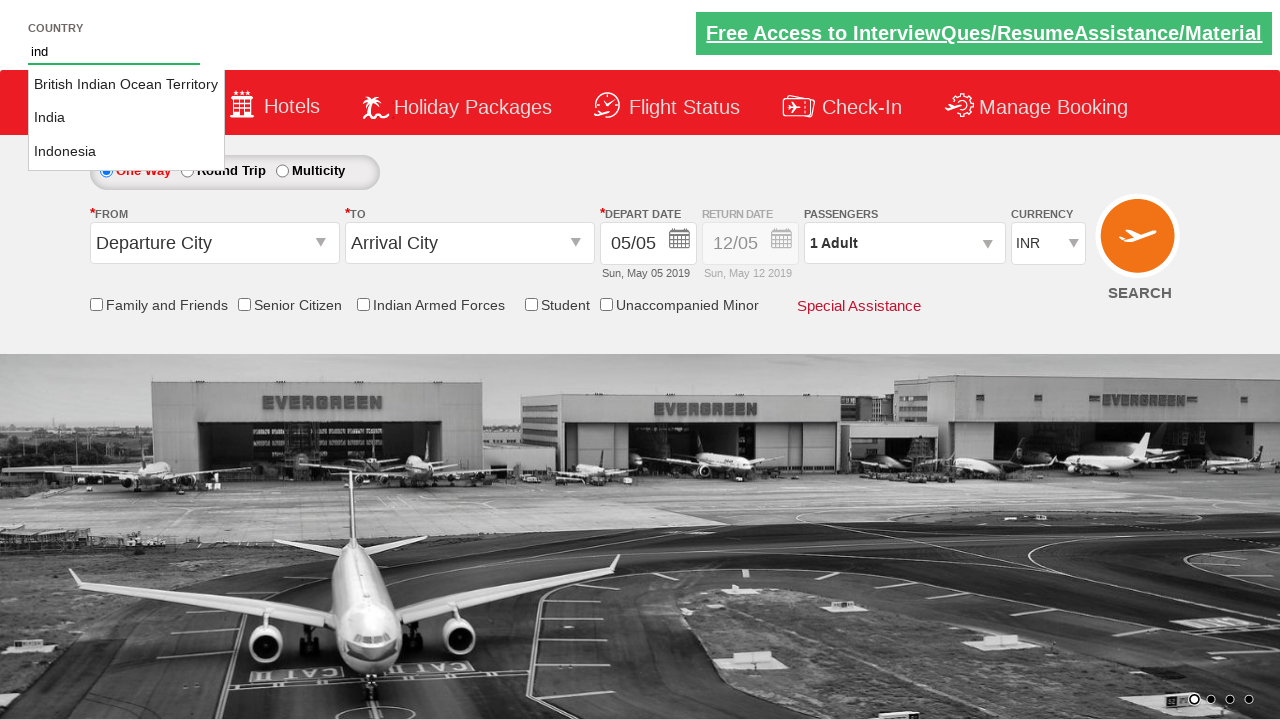

Selected 'India' from the auto-suggest dropdown options
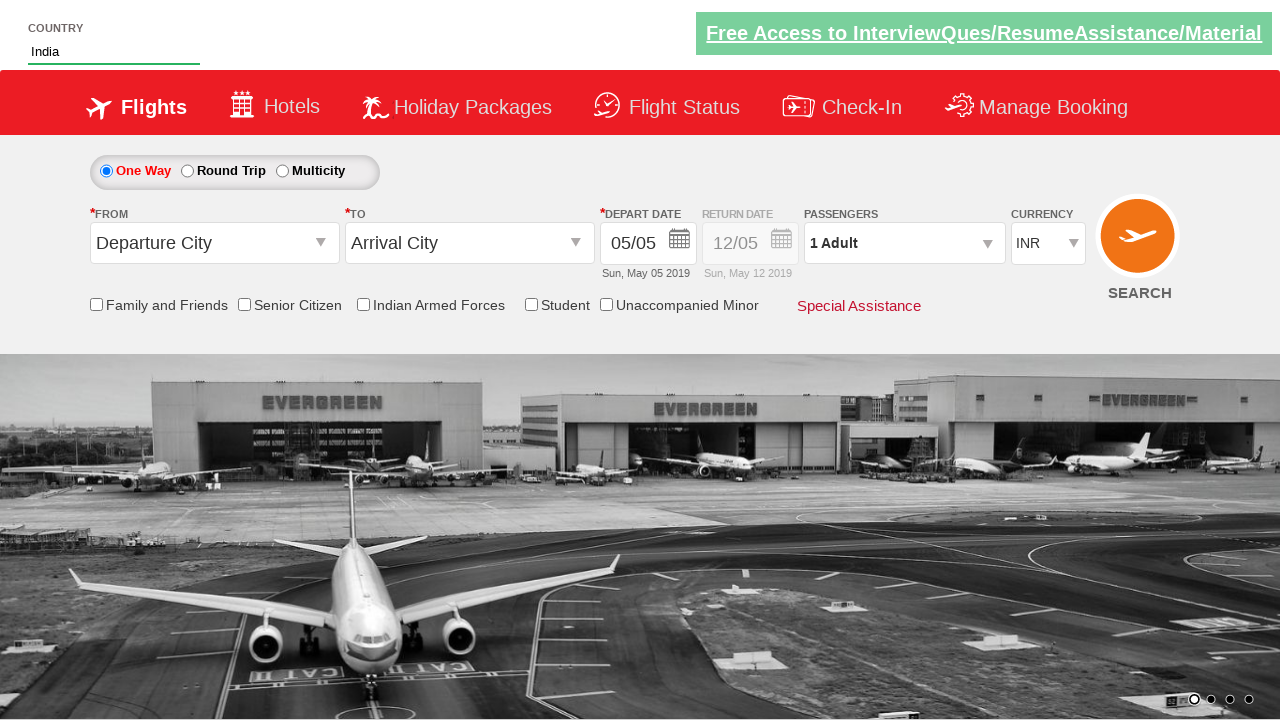

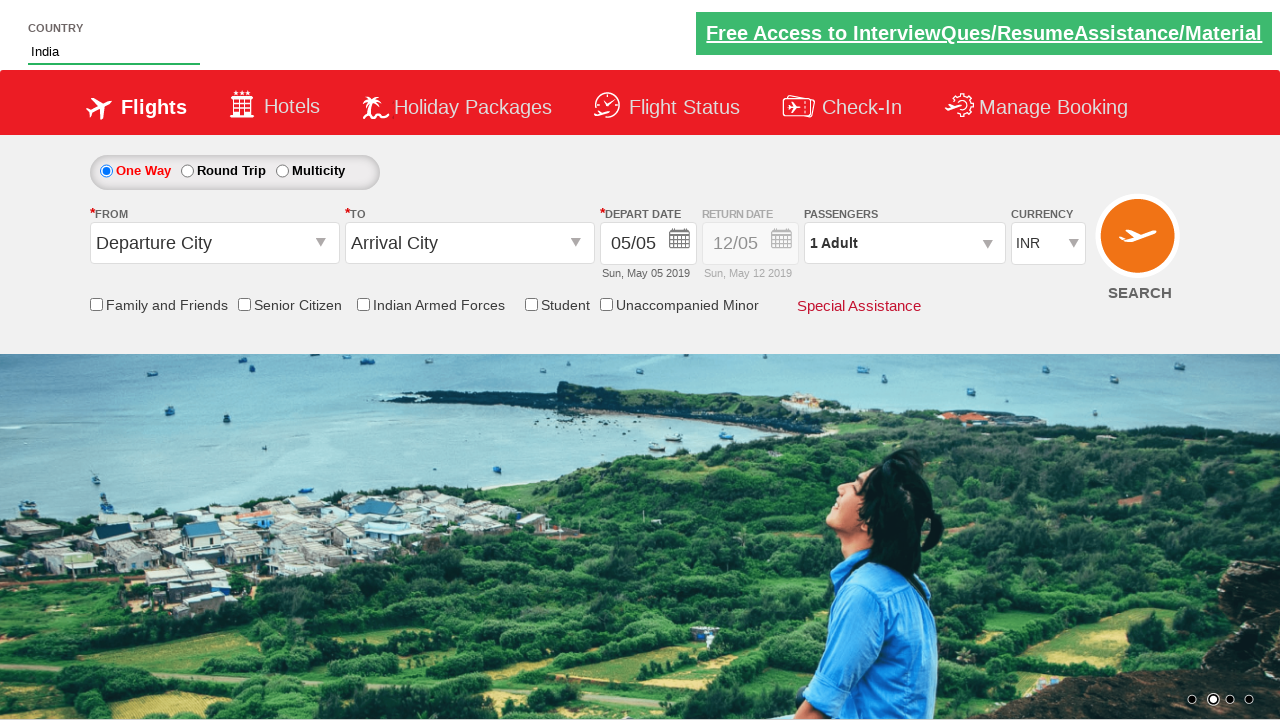